Tests right-click context menu functionality, hovering over menu items, and clicking to trigger an alert

Starting URL: https://swisnl.github.io/jQuery-contextMenu/demo.html

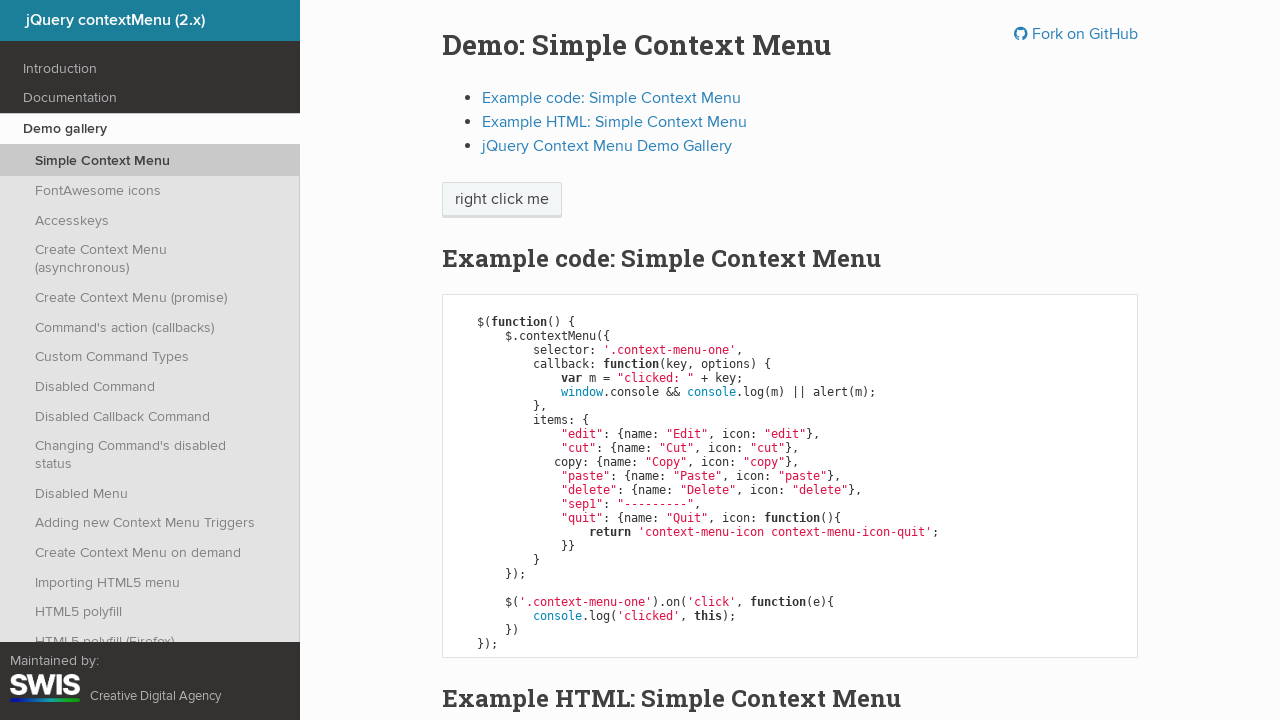

Verified quit menu is not visible initially
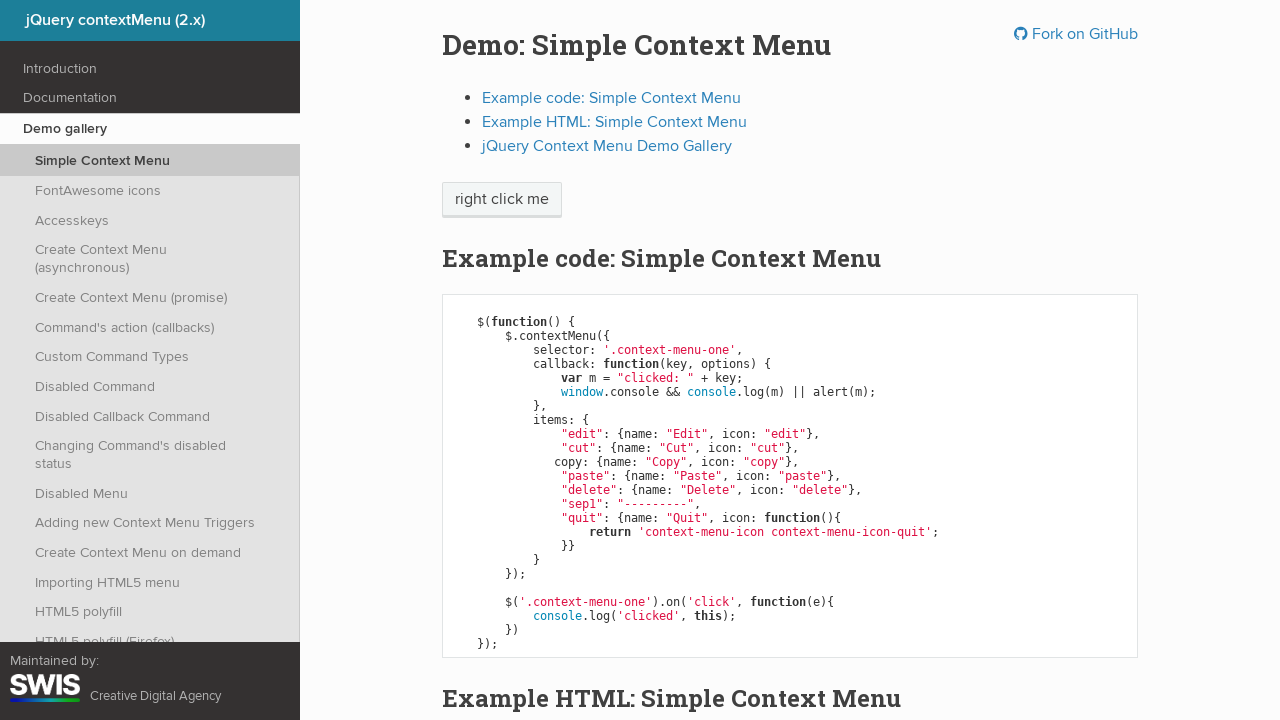

Right-clicked on context menu trigger area at (502, 200) on span.context-menu-one
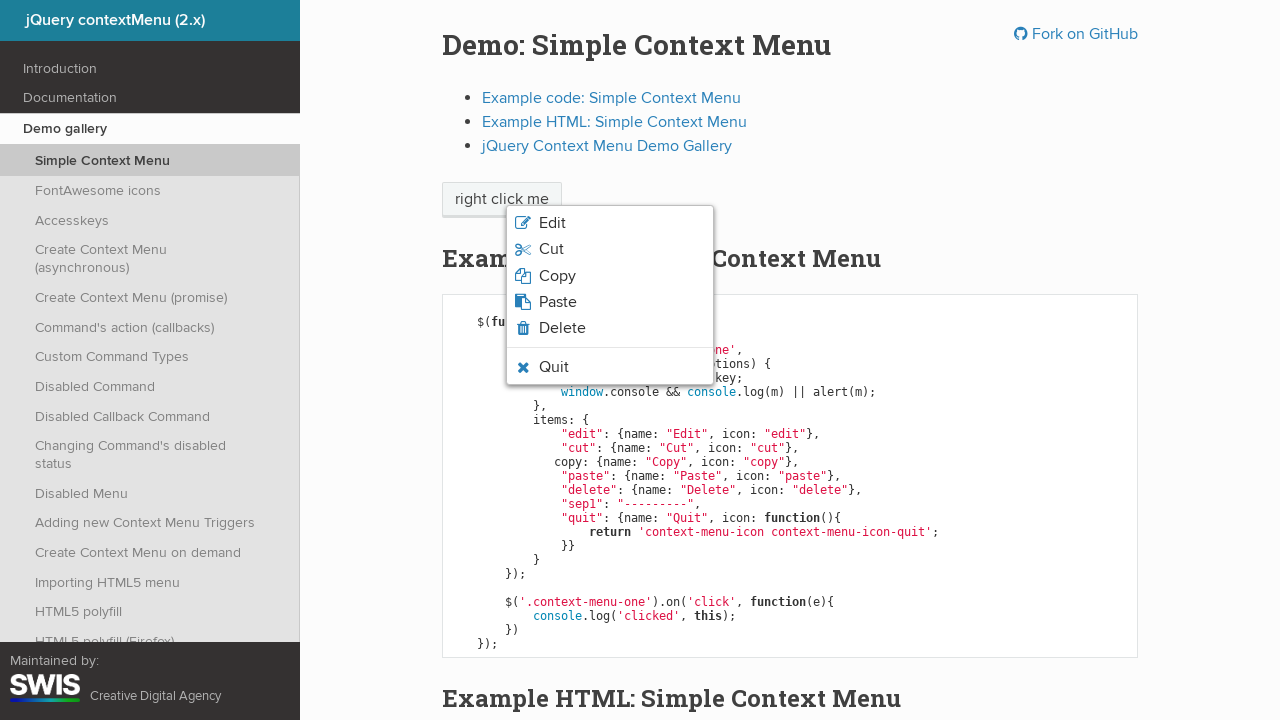

Waited 500ms for context menu to appear
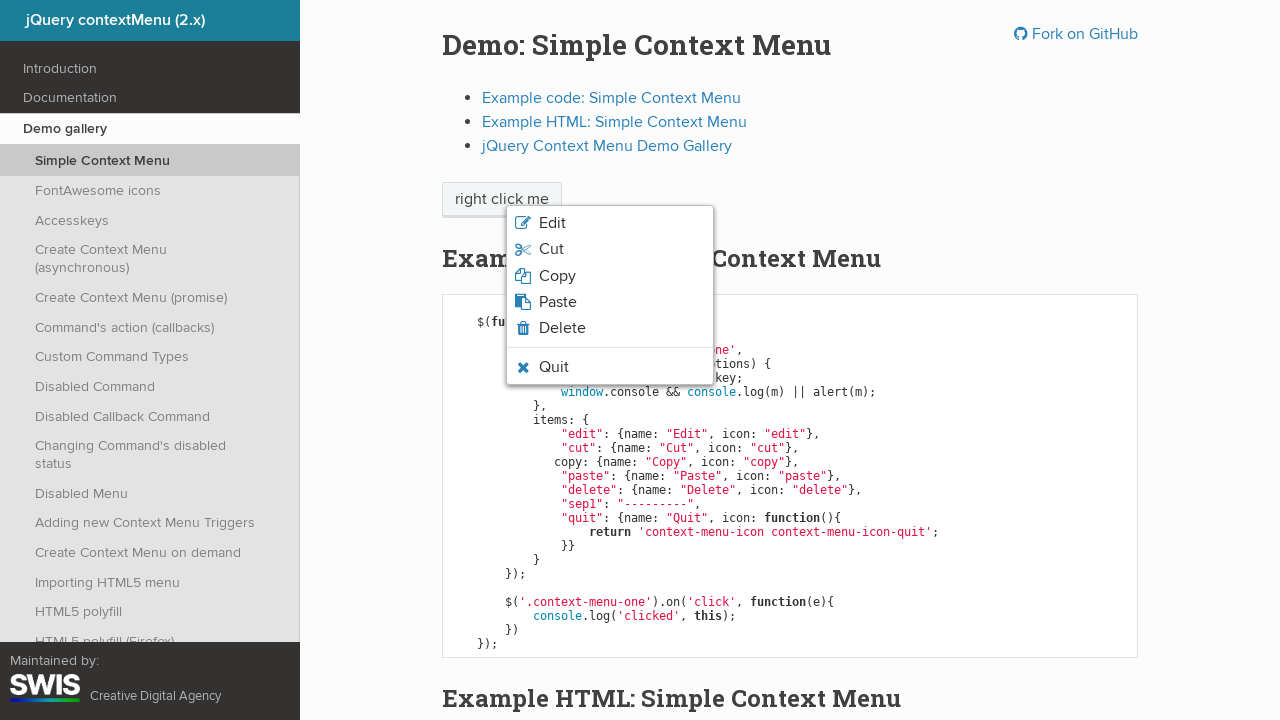

Verified quit menu is now visible
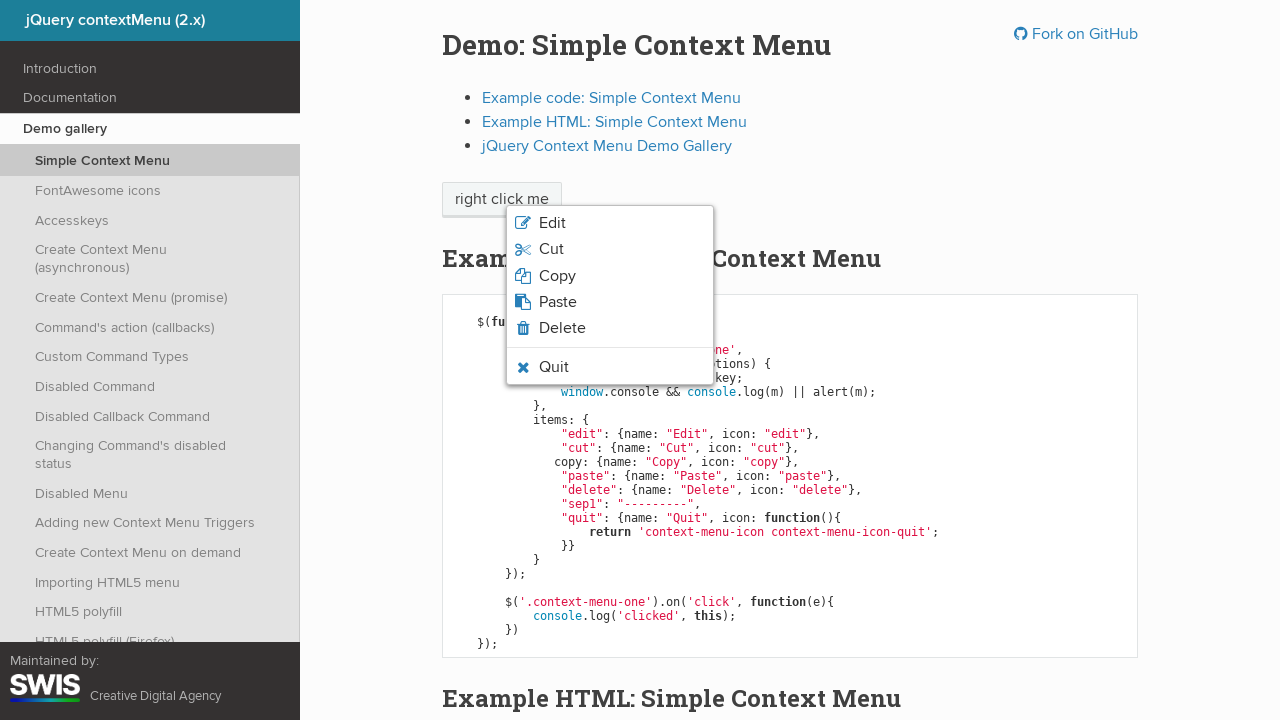

Hovered over quit menu item at (610, 367) on li.context-menu-icon-quit
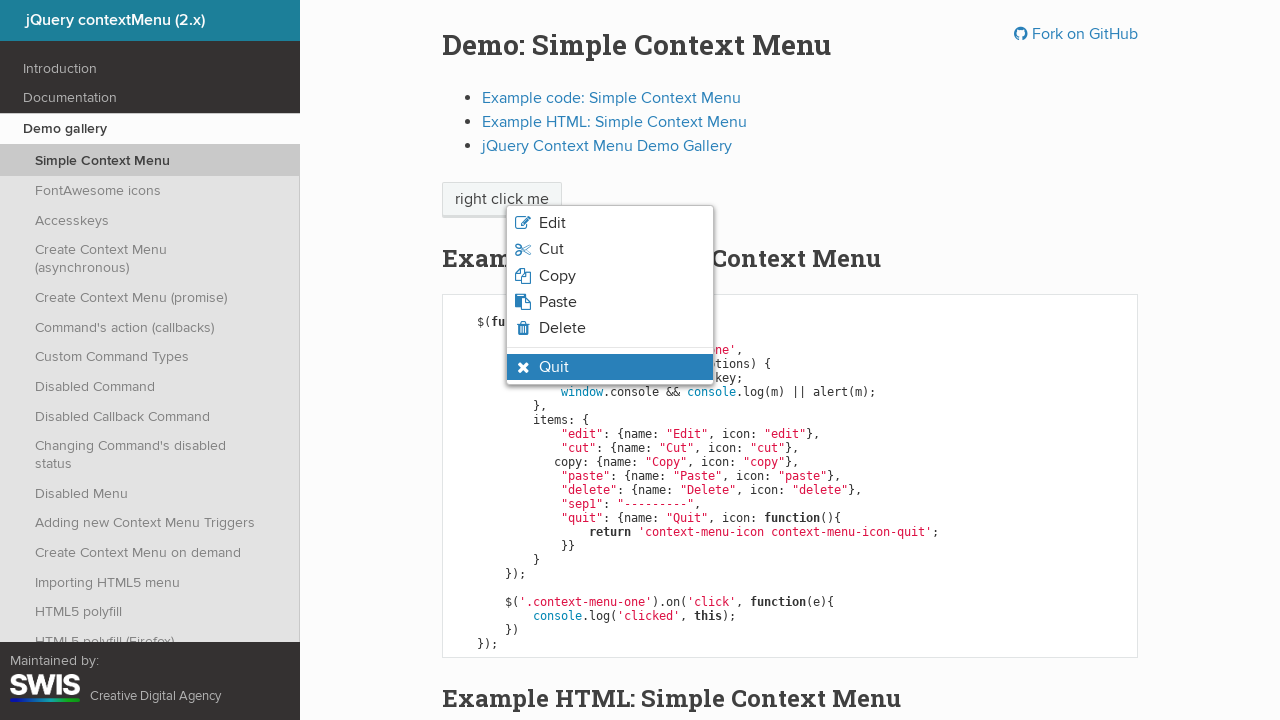

Verified quit menu has hover state
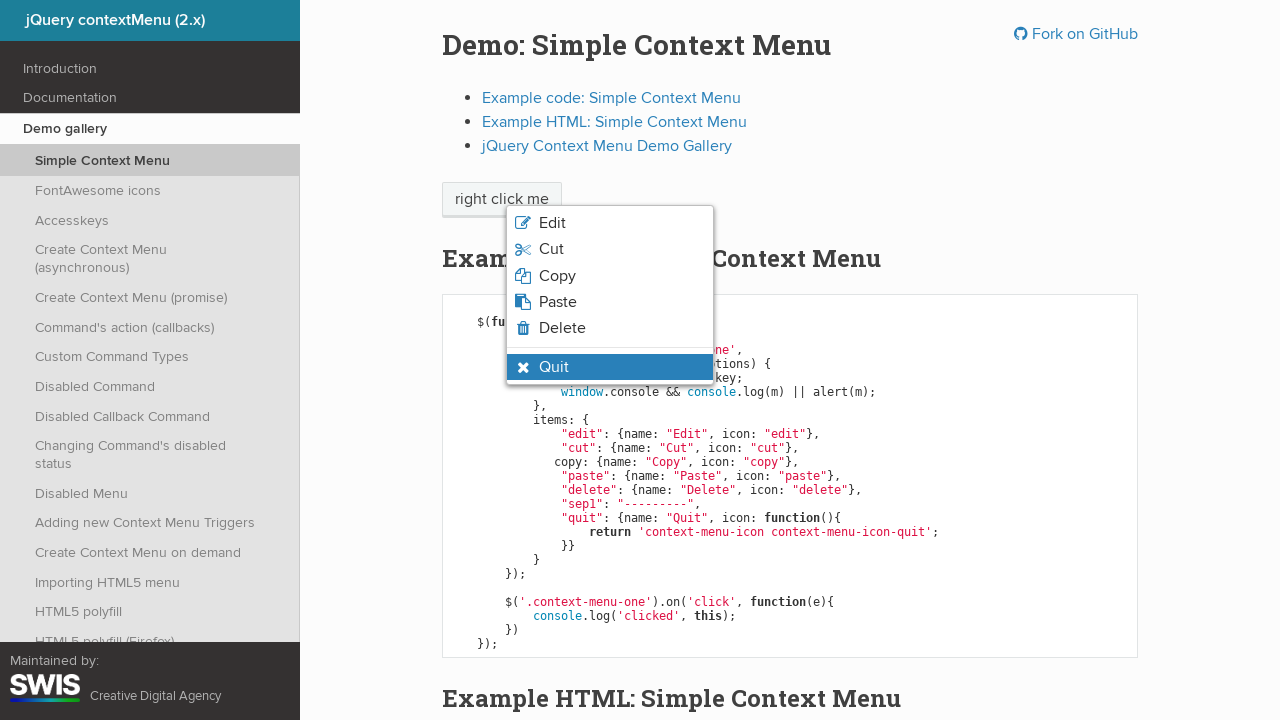

Clicked on quit menu item at (610, 367) on li.context-menu-icon-quit
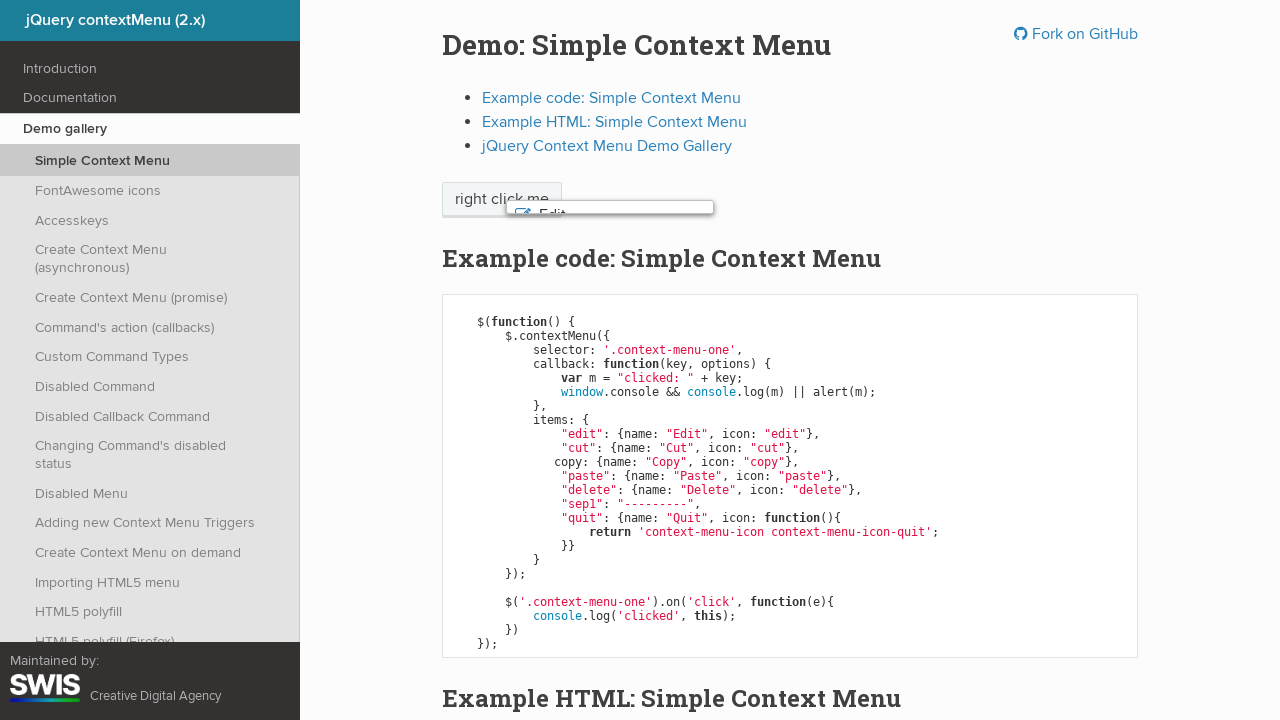

Set up alert dialog handler to accept
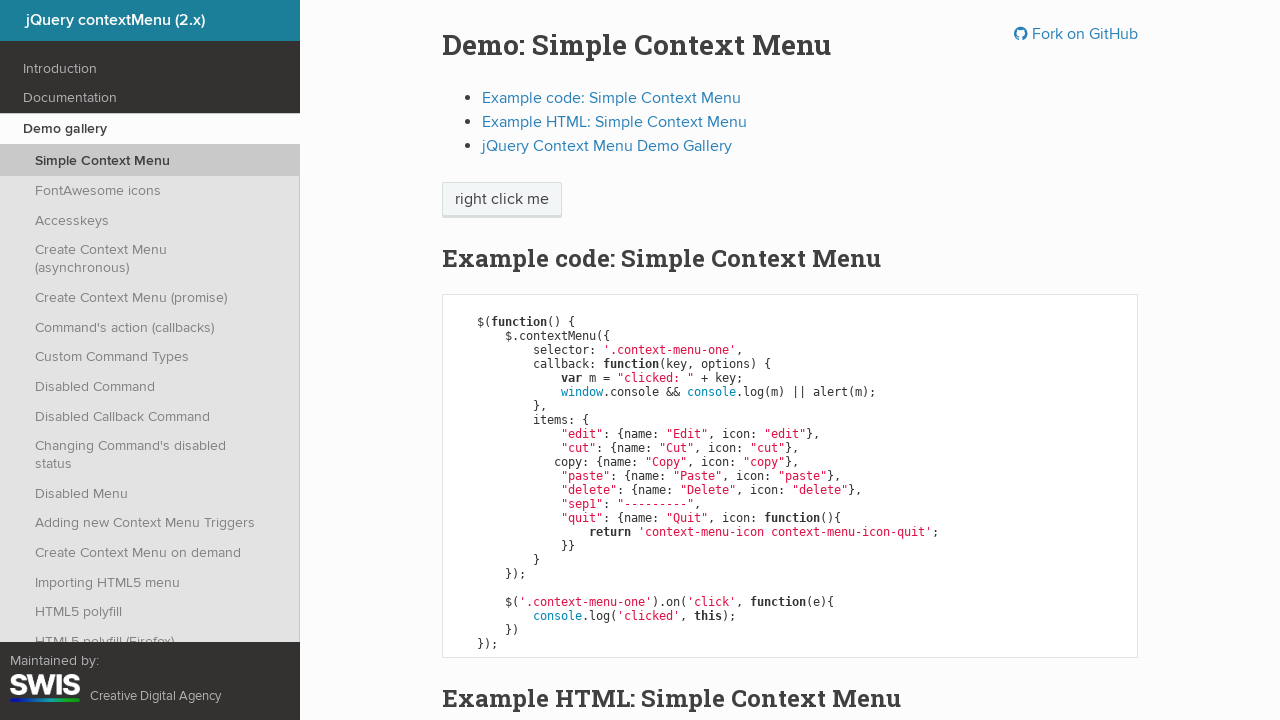

Waited 1000ms for alert dialog to be handled
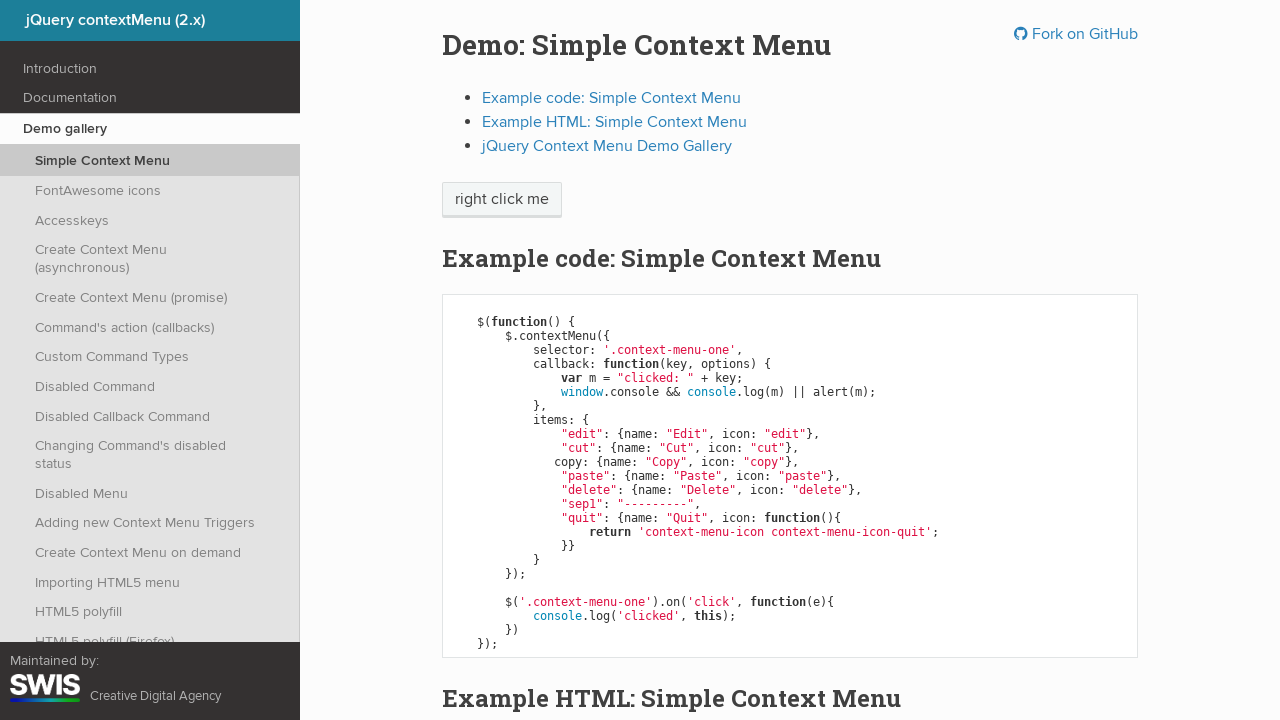

Verified quit menu is no longer visible after alert acceptance
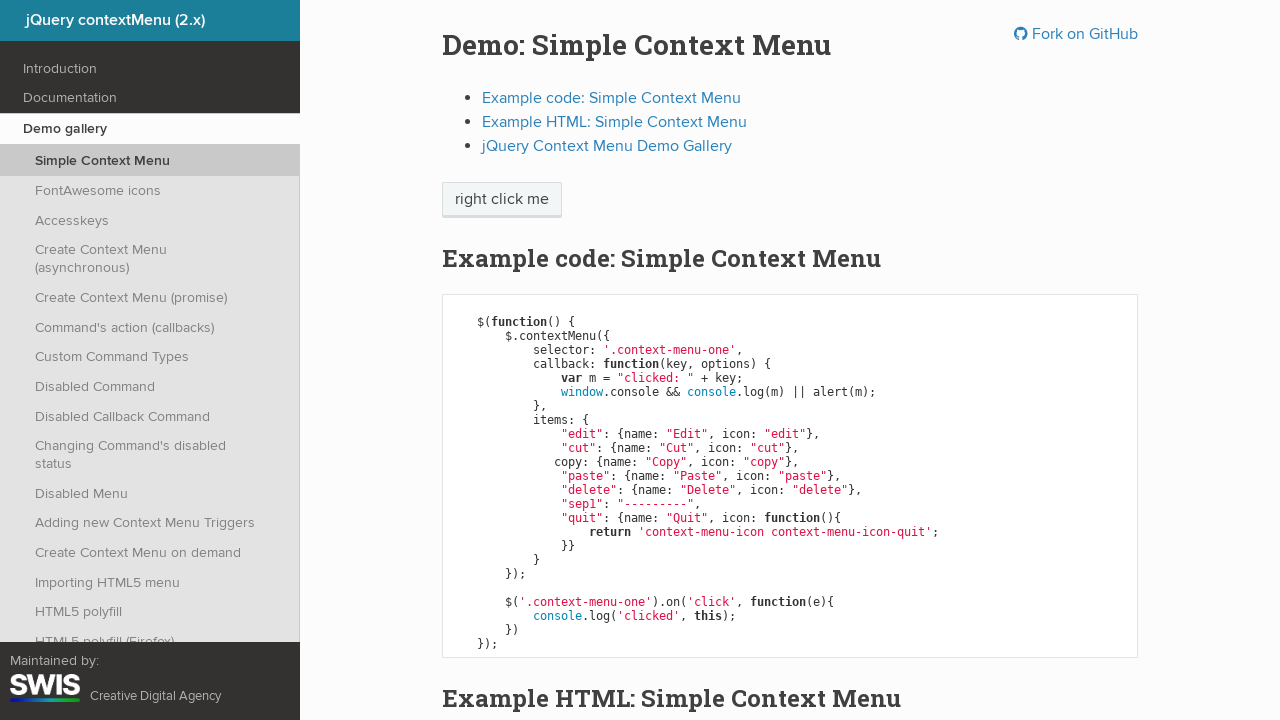

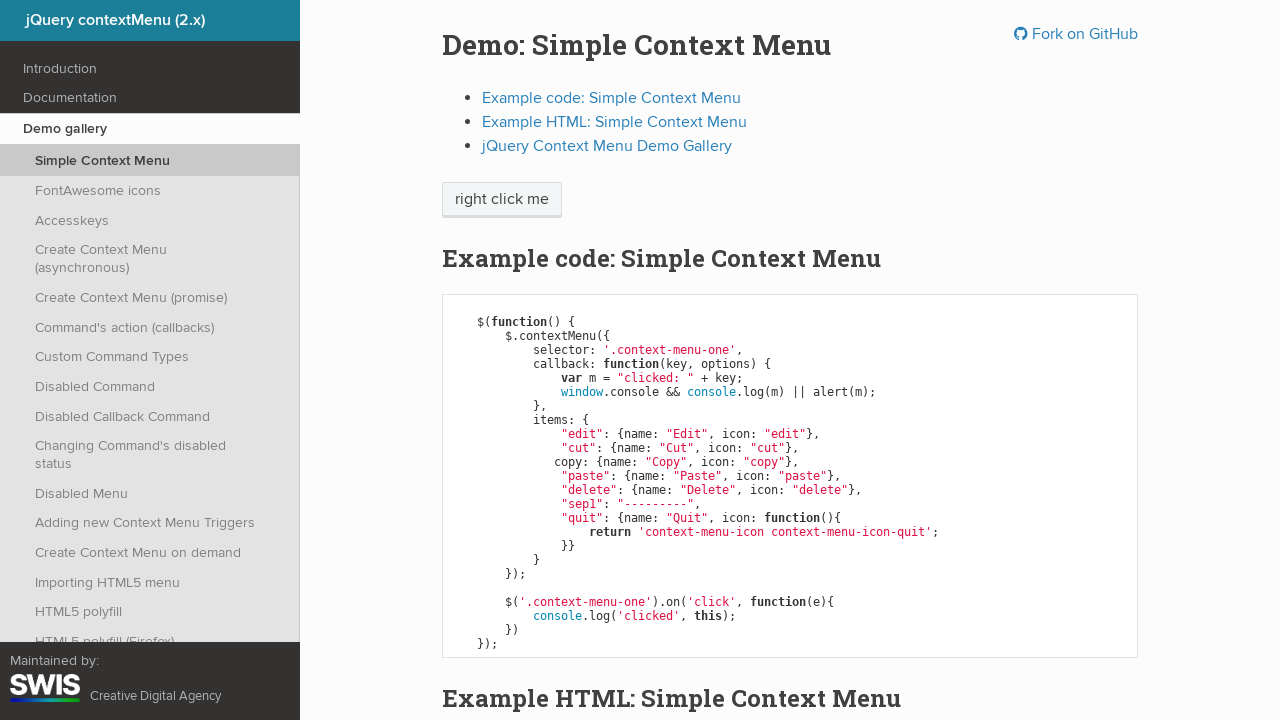